Tests filling out the practice form by entering first name, last name, and email fields

Starting URL: https://demoqa.com/automation-practice-form

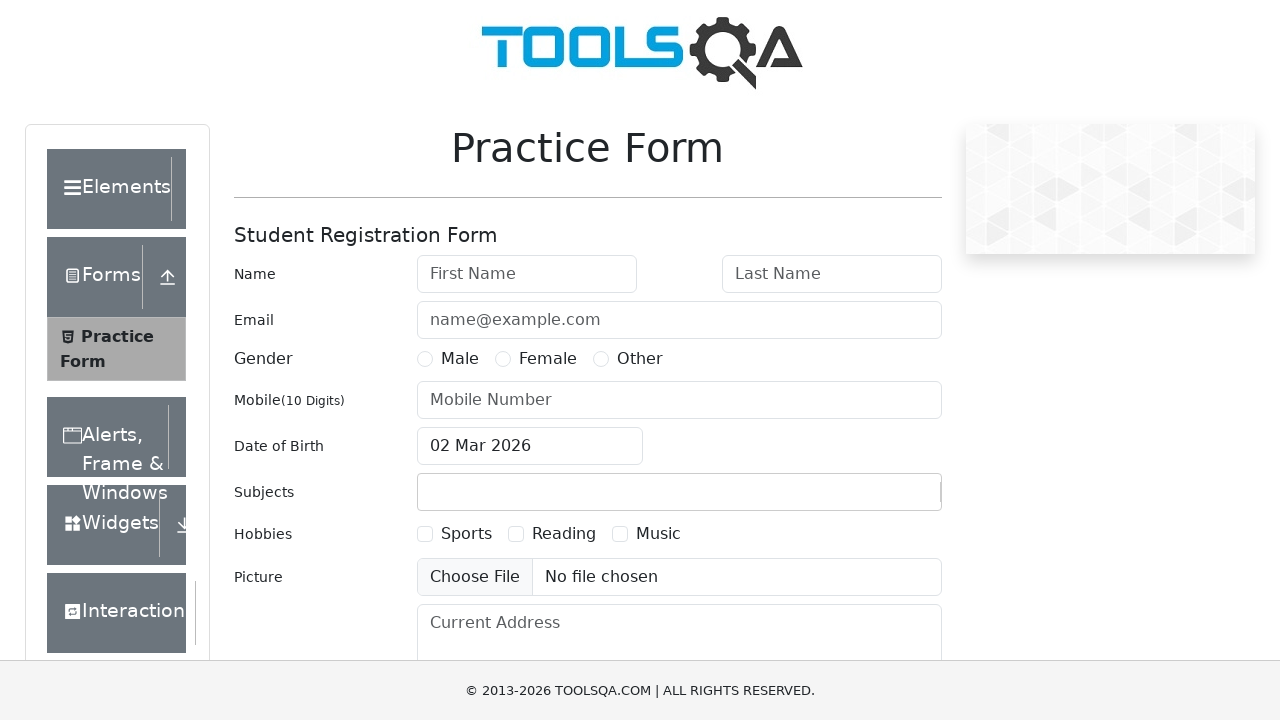

Cleared First Name field on (//input[@type='text'])[1]
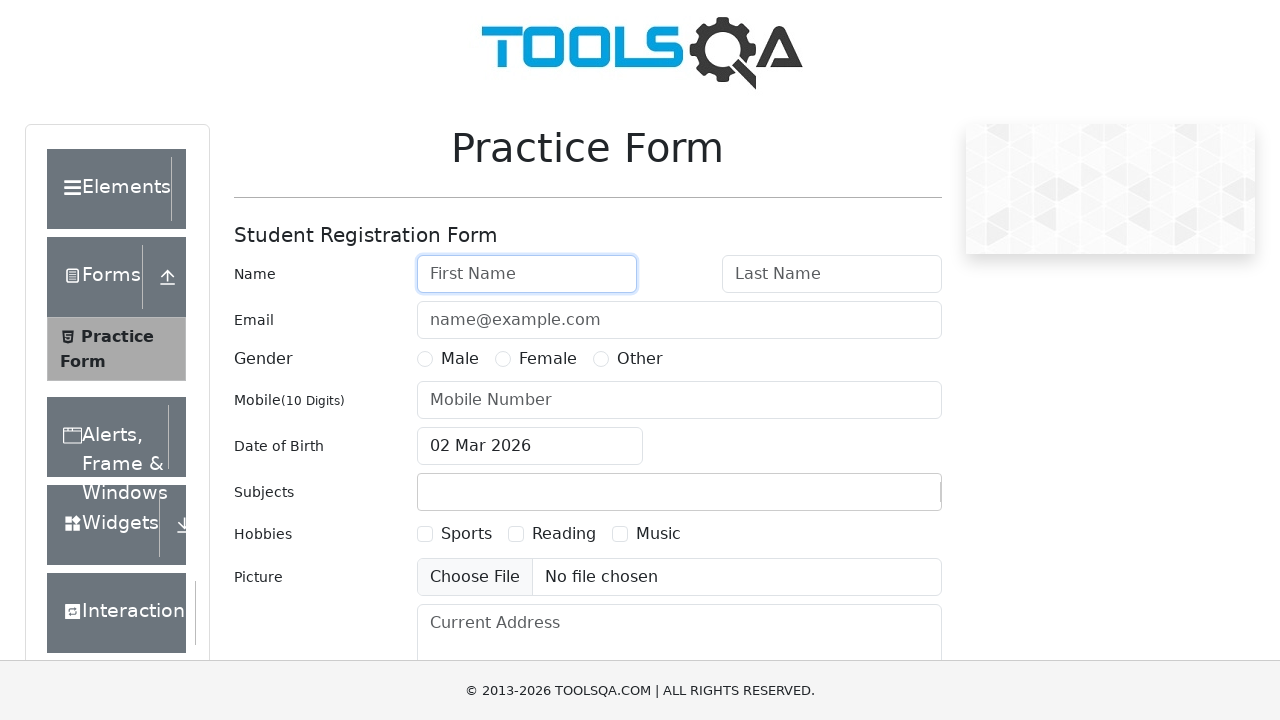

Filled First Name field with 'sneha' on (//input[@type='text'])[1]
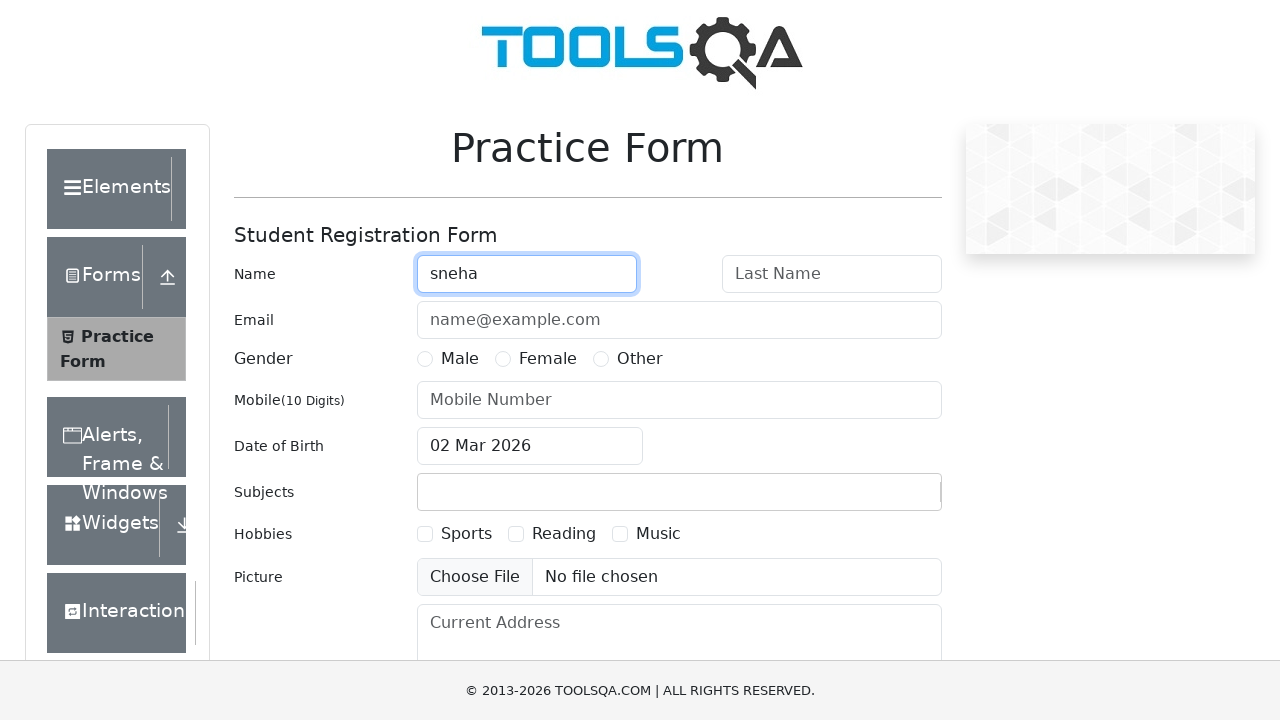

Cleared Last Name field on (//input[@type='text'])[2]
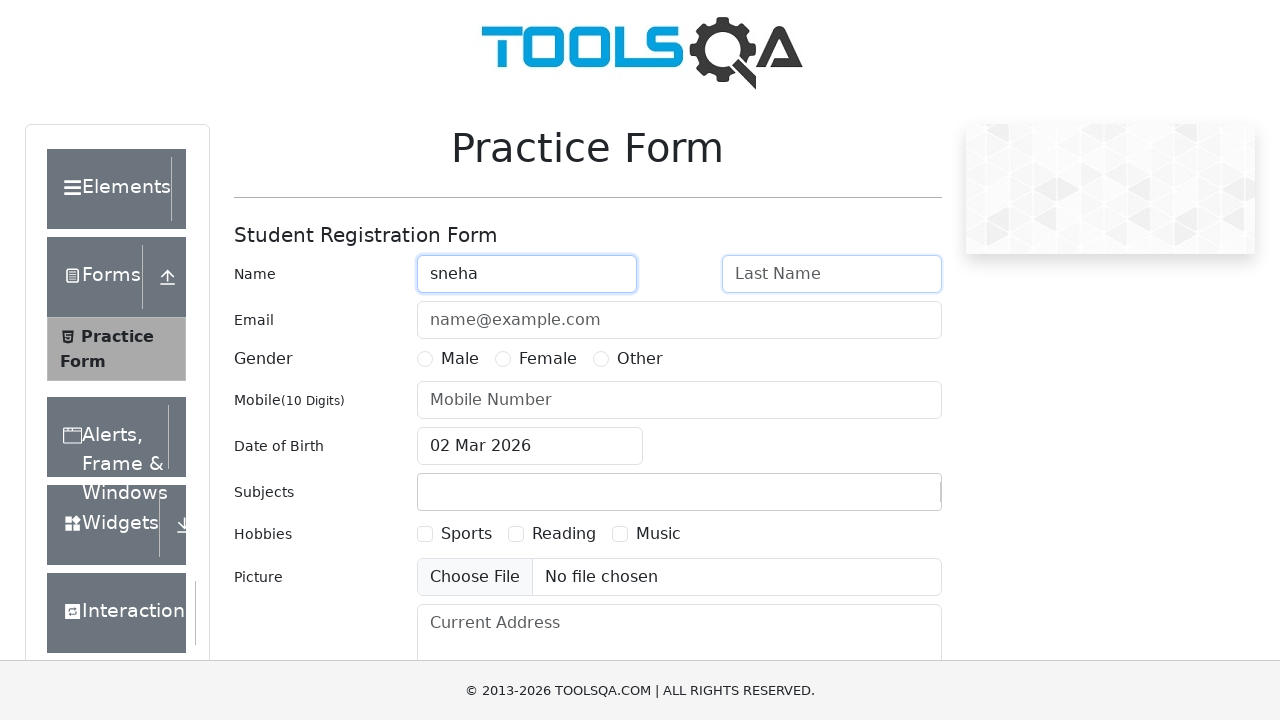

Filled Last Name field with 'latha' on (//input[@type='text'])[2]
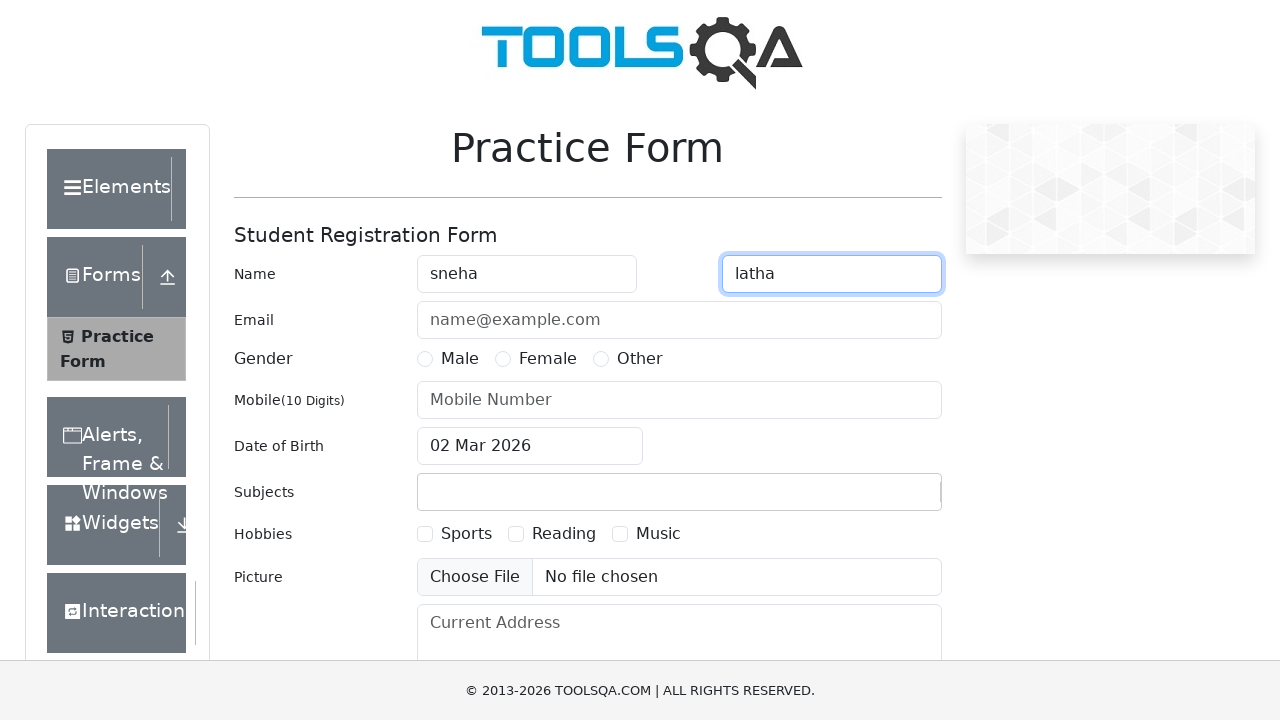

Cleared Email field on (//input[@type='text'])[3]
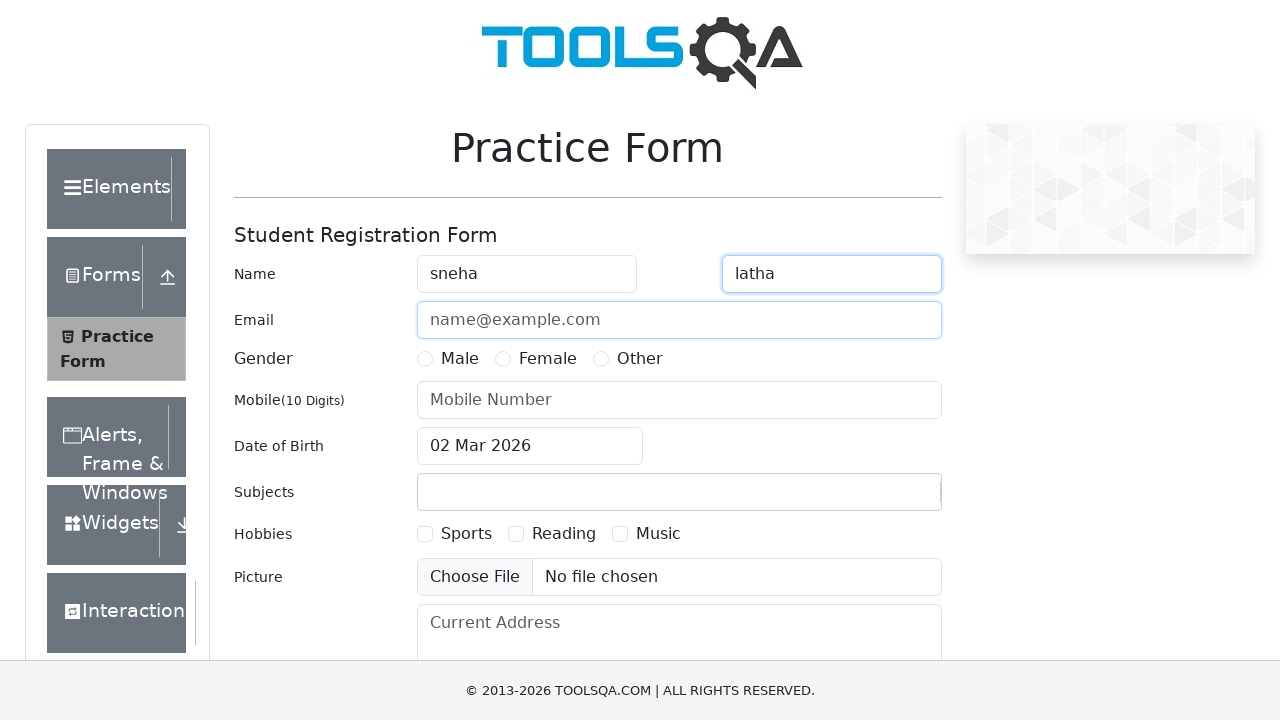

Filled Email field with 'sneha@gmail.com' on (//input[@type='text'])[3]
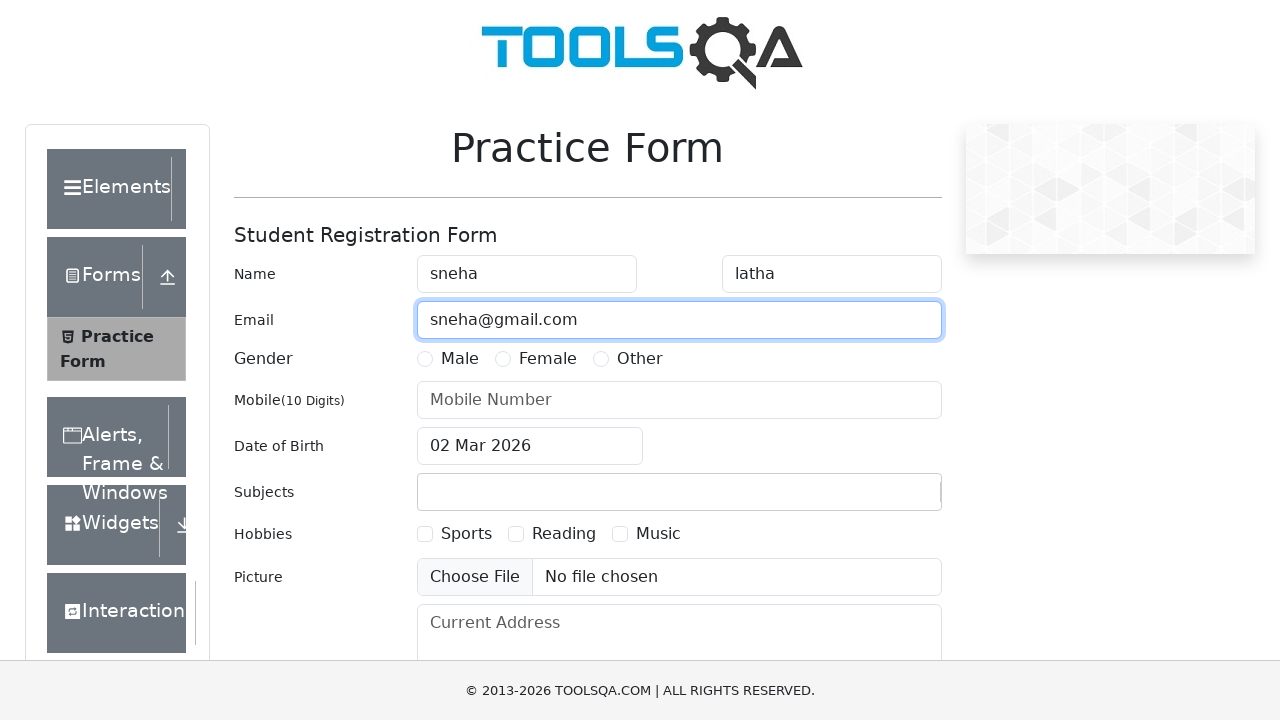

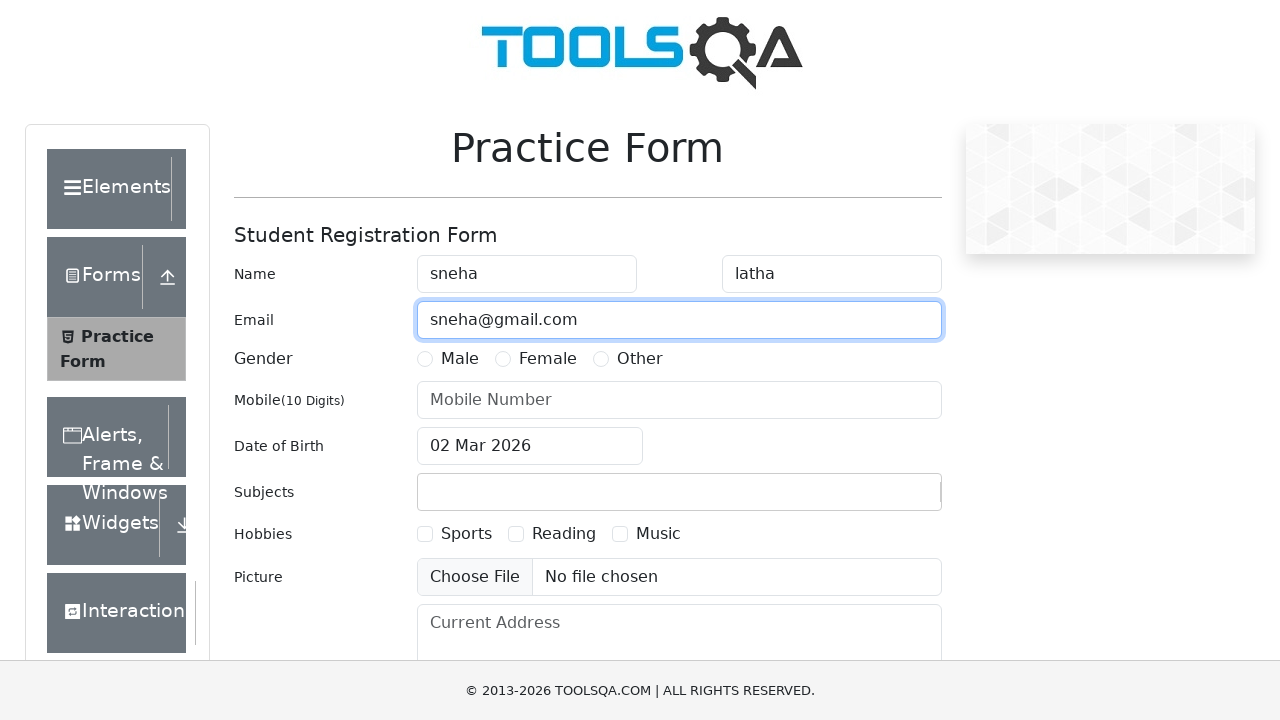